Demonstrates multi-window handling by clicking Help, Terms, and Privacy links on Google's signup page, which open in new windows, then switches between the opened windows.

Starting URL: https://accounts.google.com/signup/v2/webcreateaccount?flowName=GlifWebSignIn&flowEntry=SignUp

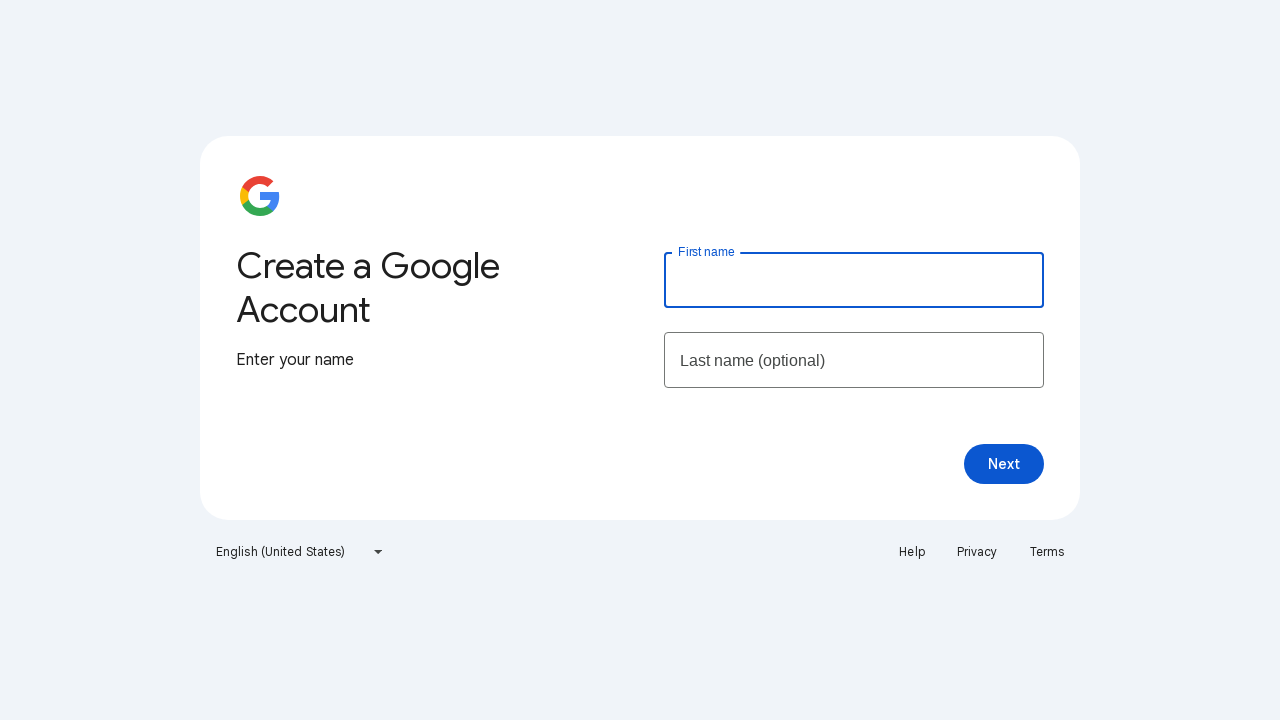

Clicked Help link to open new window at (912, 552) on xpath=//a[text()='Help']
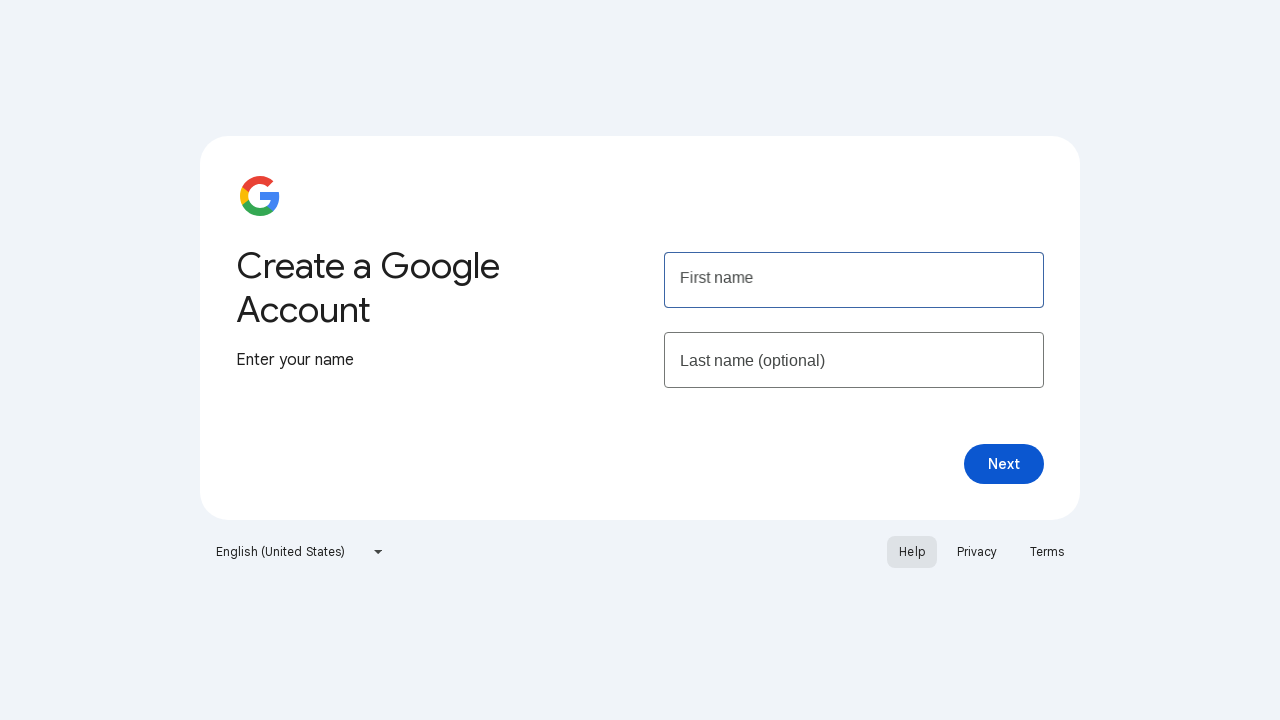

Clicked Terms link to open new window at (1047, 552) on xpath=//a[text()='Terms']
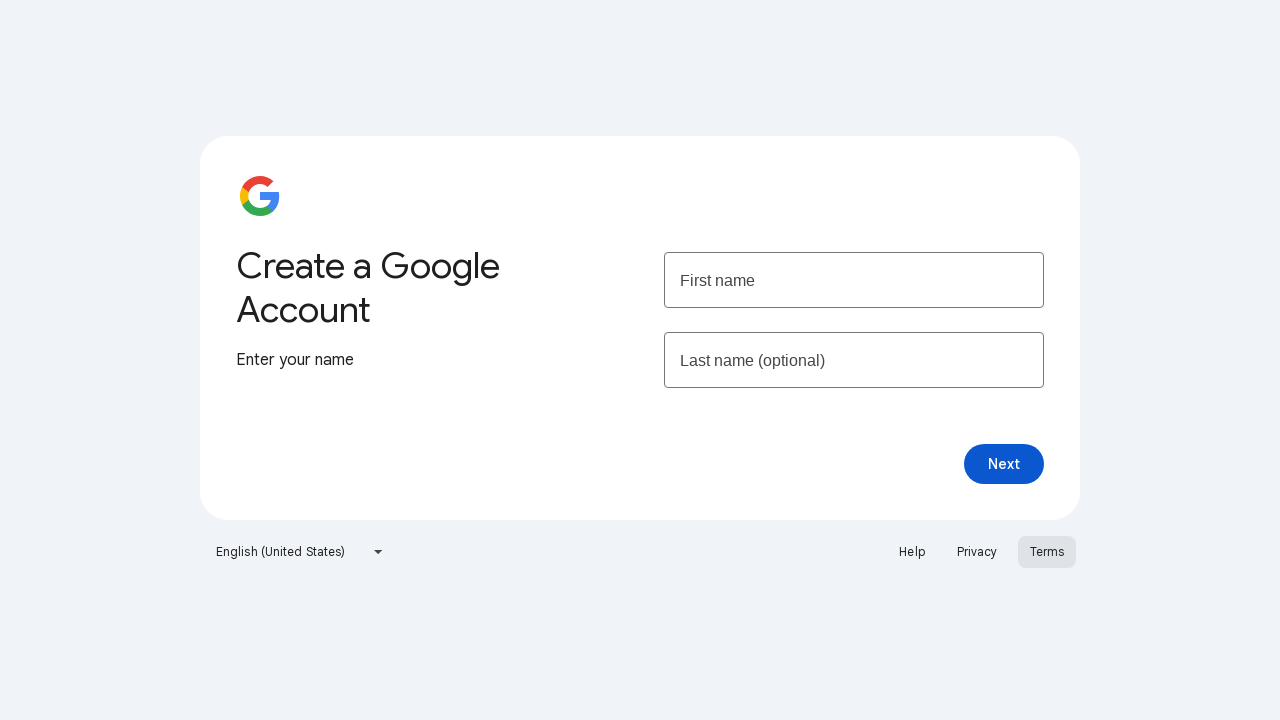

Clicked Privacy link to open new window at (977, 552) on xpath=//a[text()='Privacy']
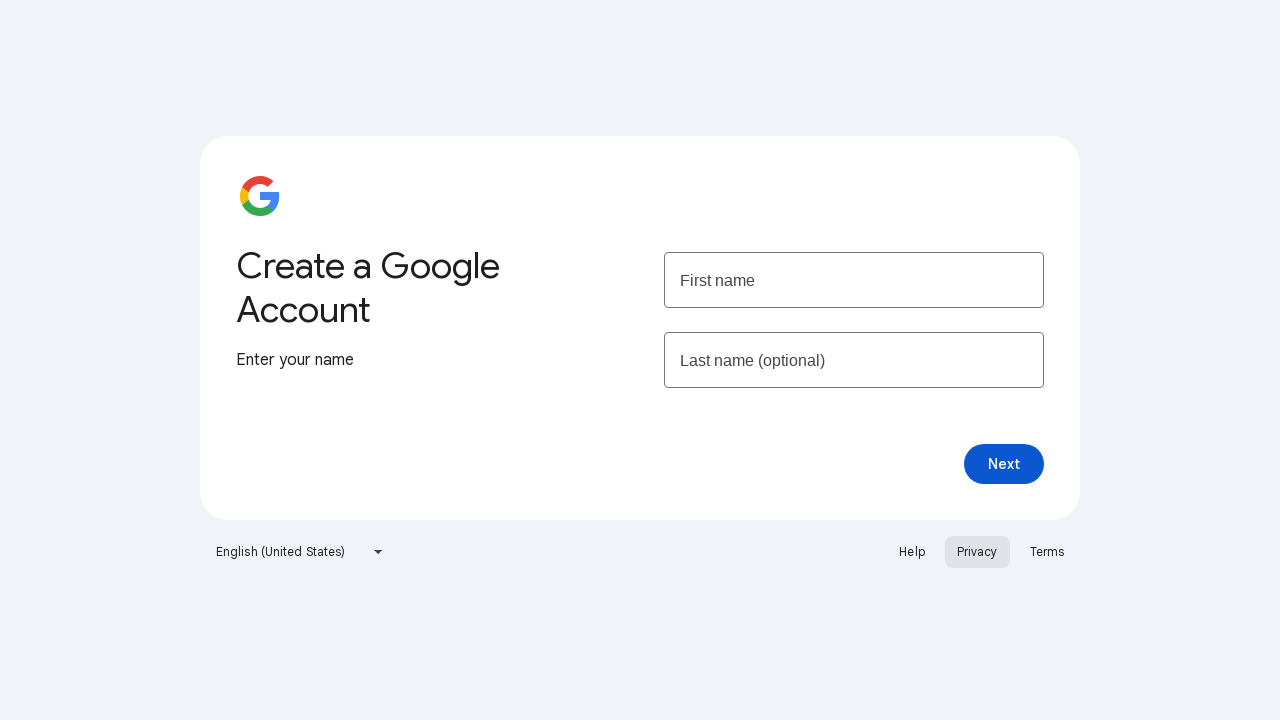

Retrieved all open windows: 4 total
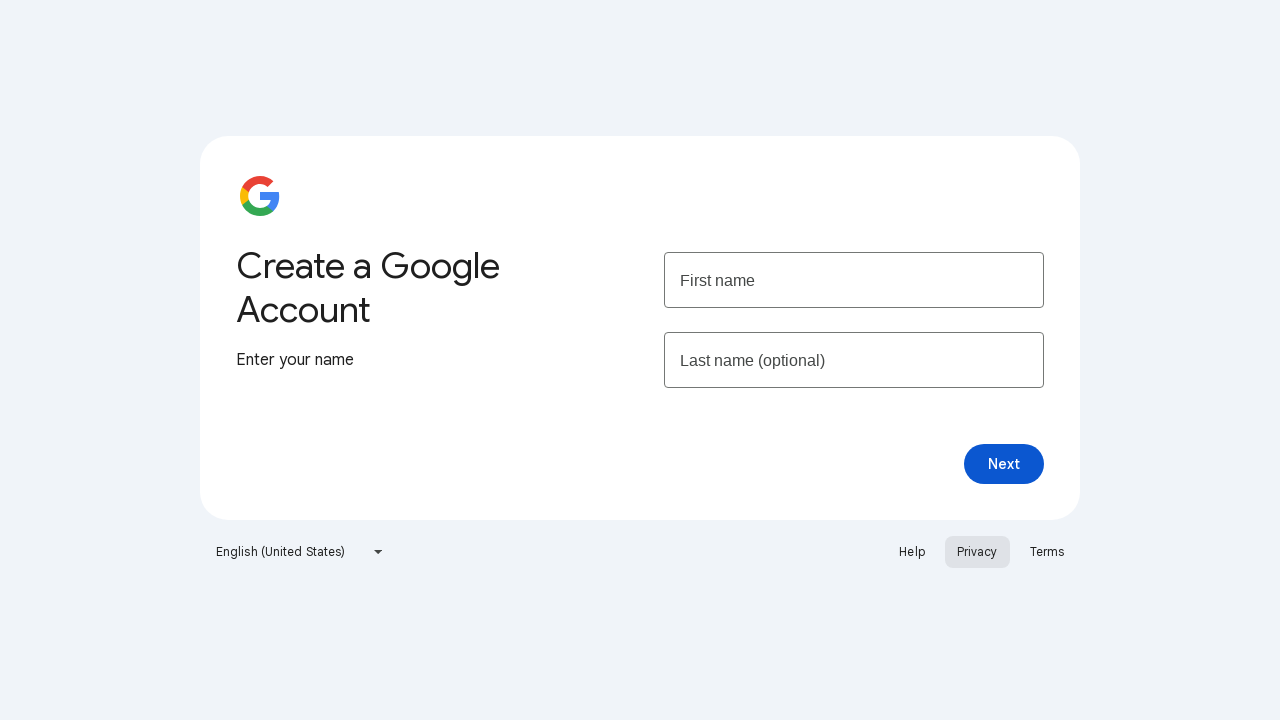

Waited 1 second for windows to fully load
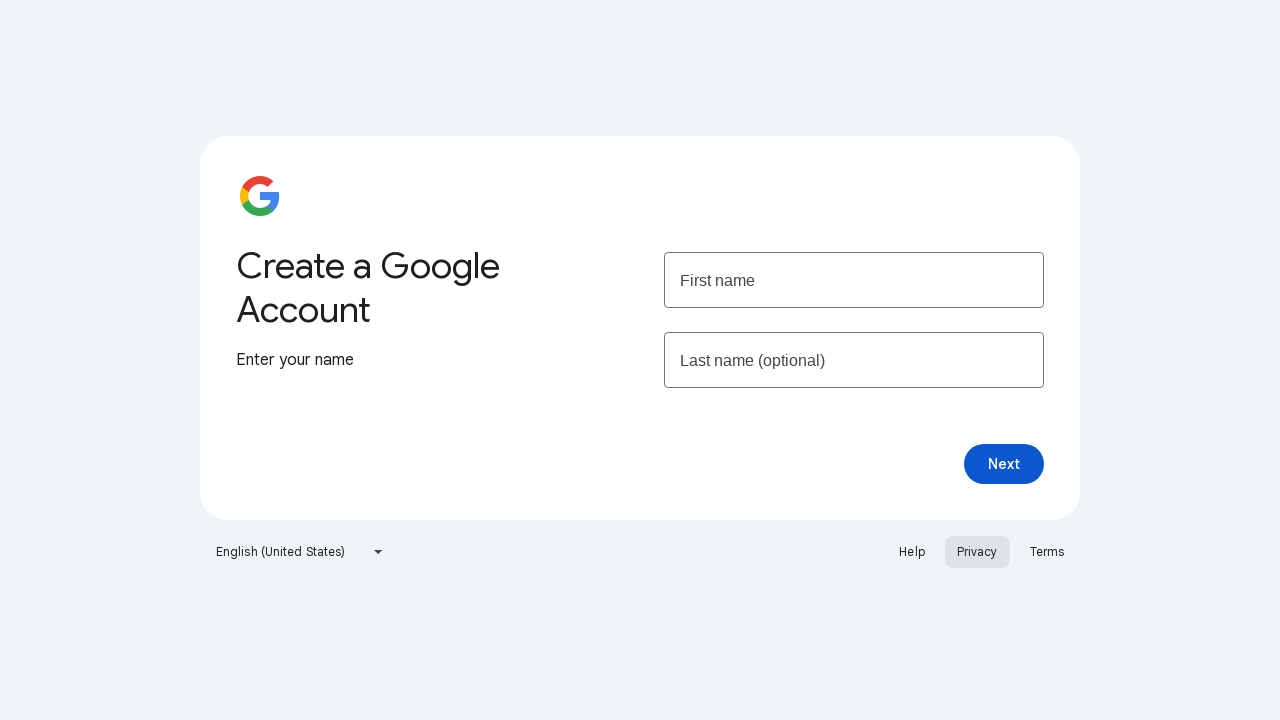

Switched to Terms page (window 3): Google Account Help
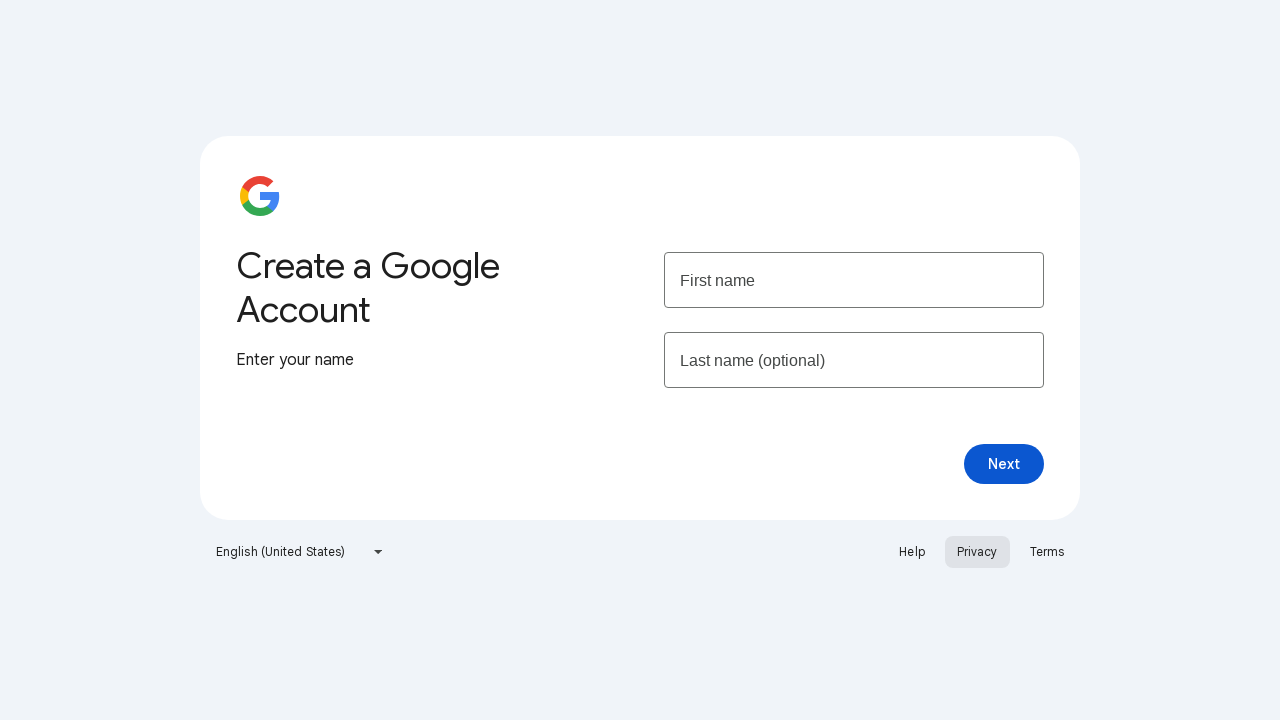

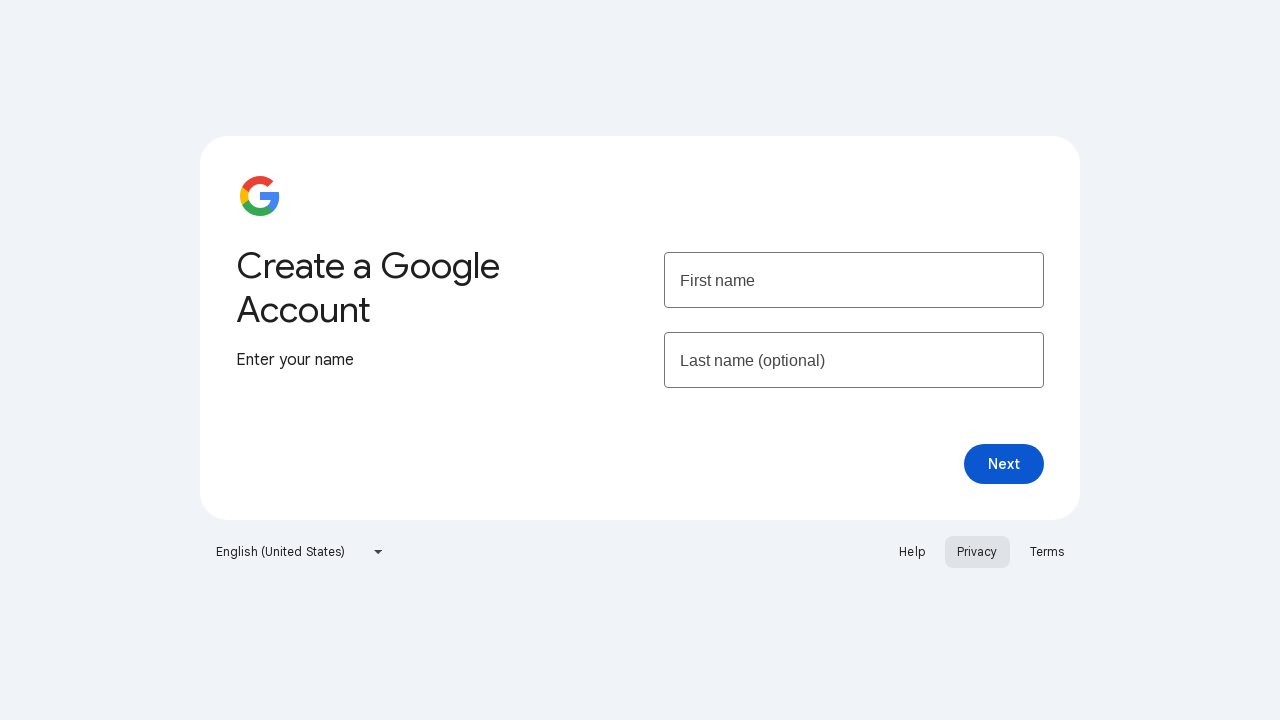